Tests a practice e-commerce form by filling in name, email, and password fields, selecting gender from a dropdown, and submitting the form to verify success message appears.

Starting URL: https://rahulshettyacademy.com/angularpractice/

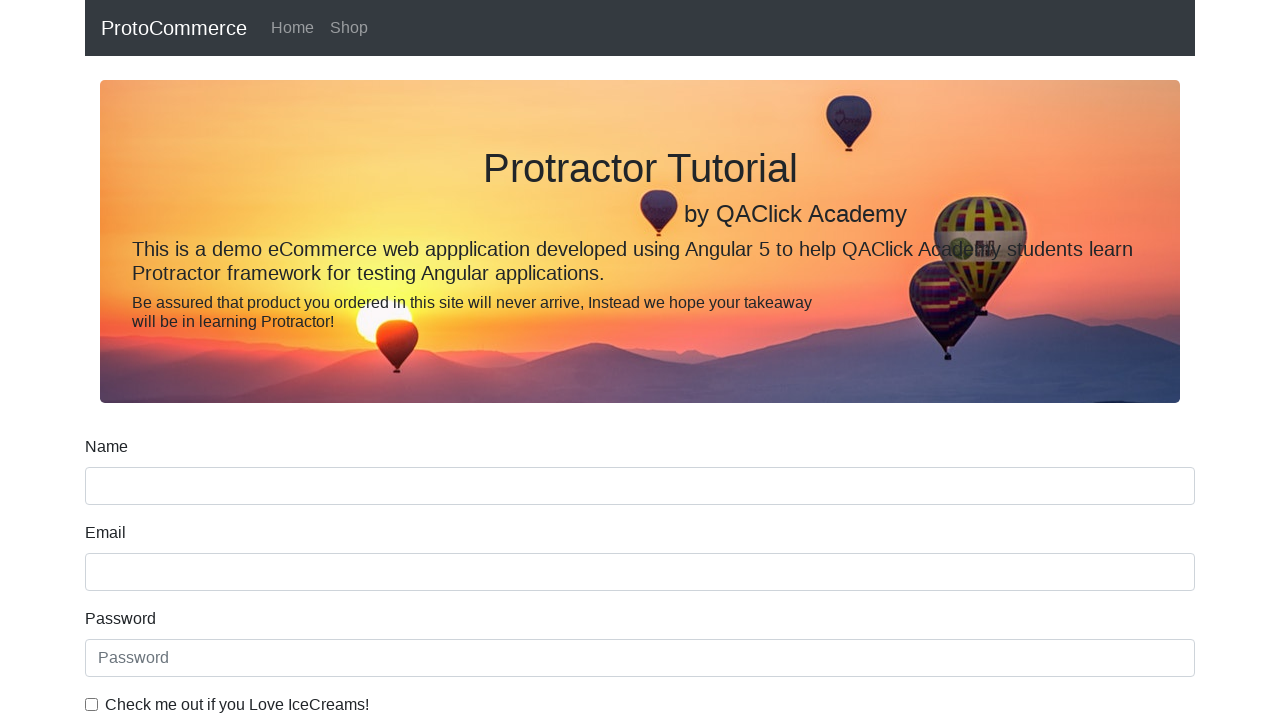

Cleared name field on input[name='name']
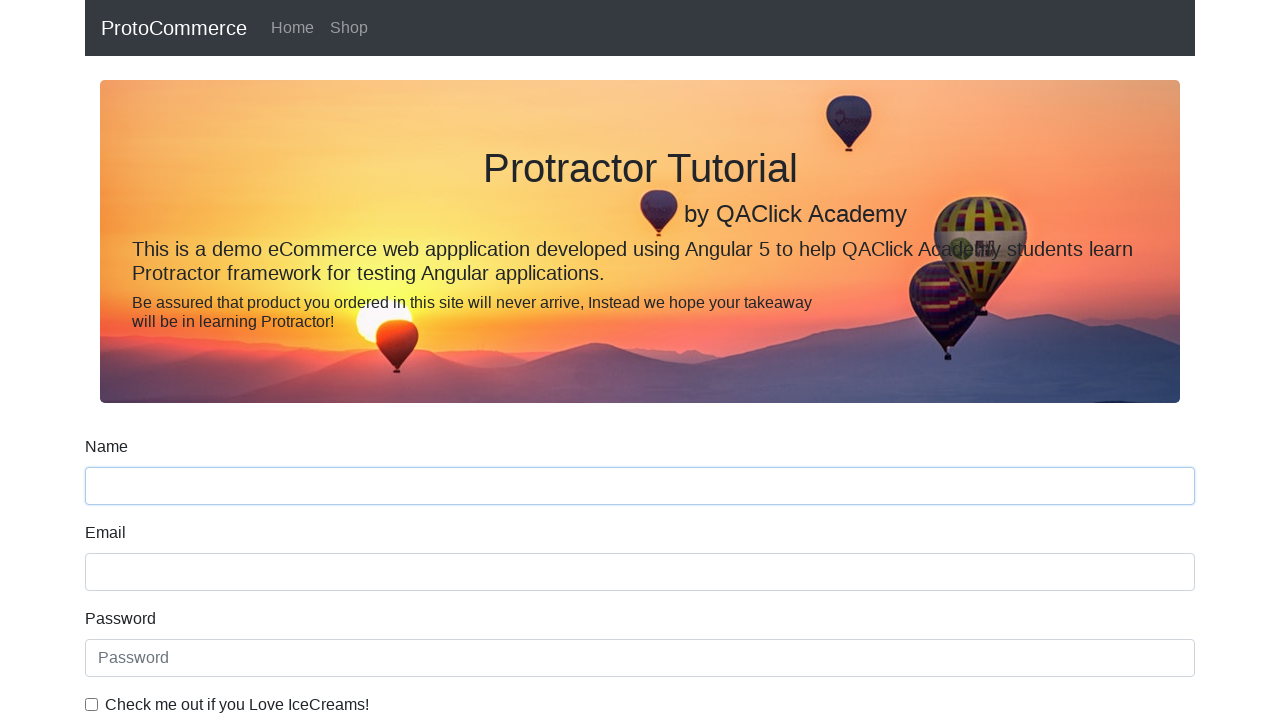

Filled name field with 'John Smith' on input[name='name']
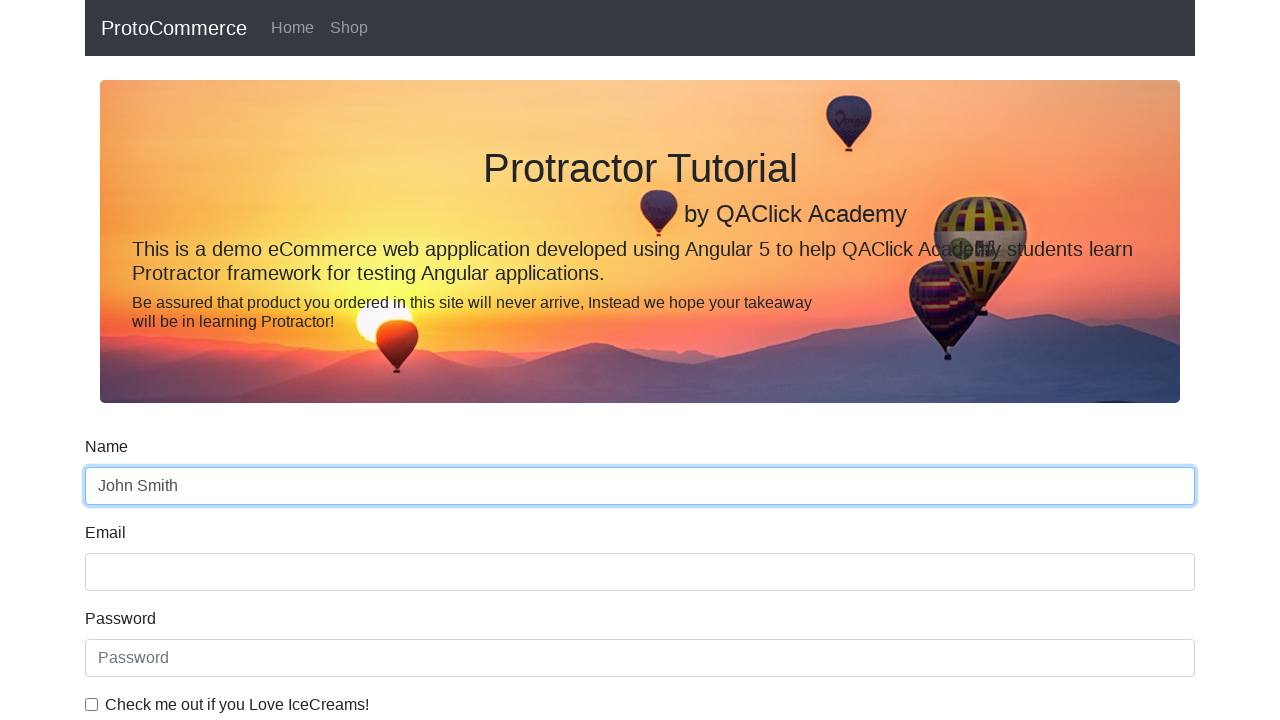

Cleared email field on input[name='email']
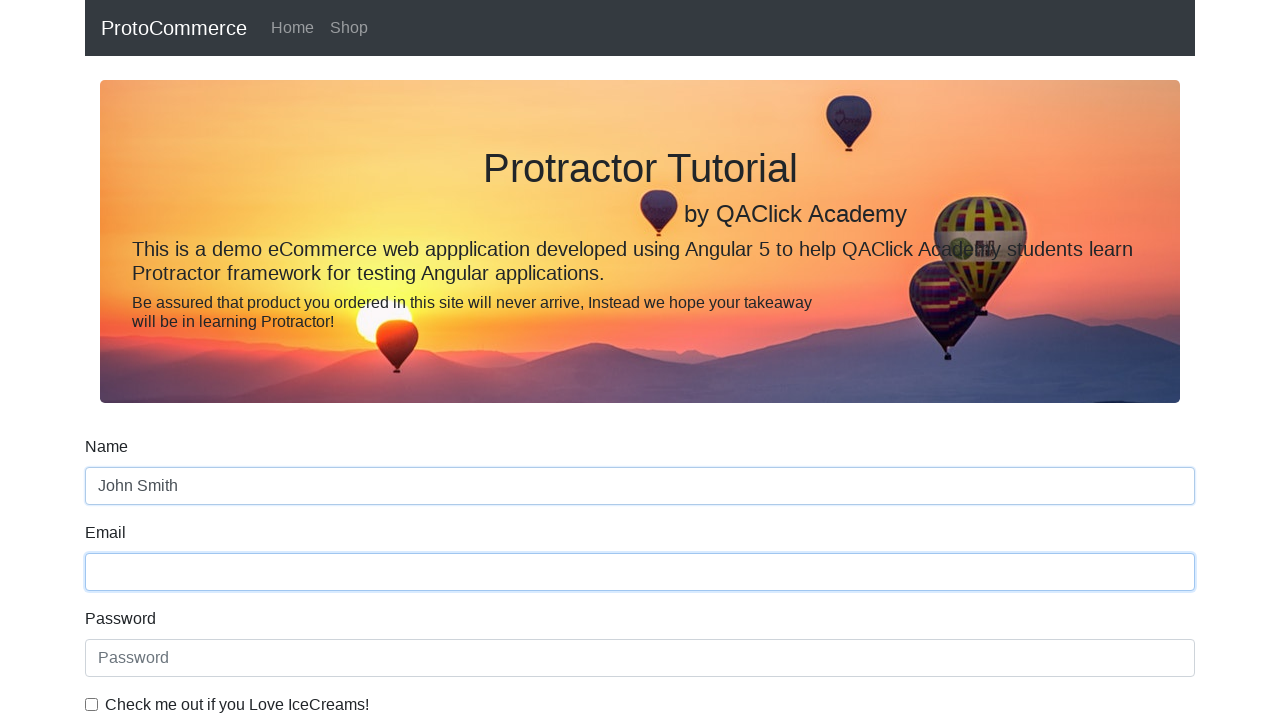

Filled email field with 'johnsmith2024@example.com' on input[name='email']
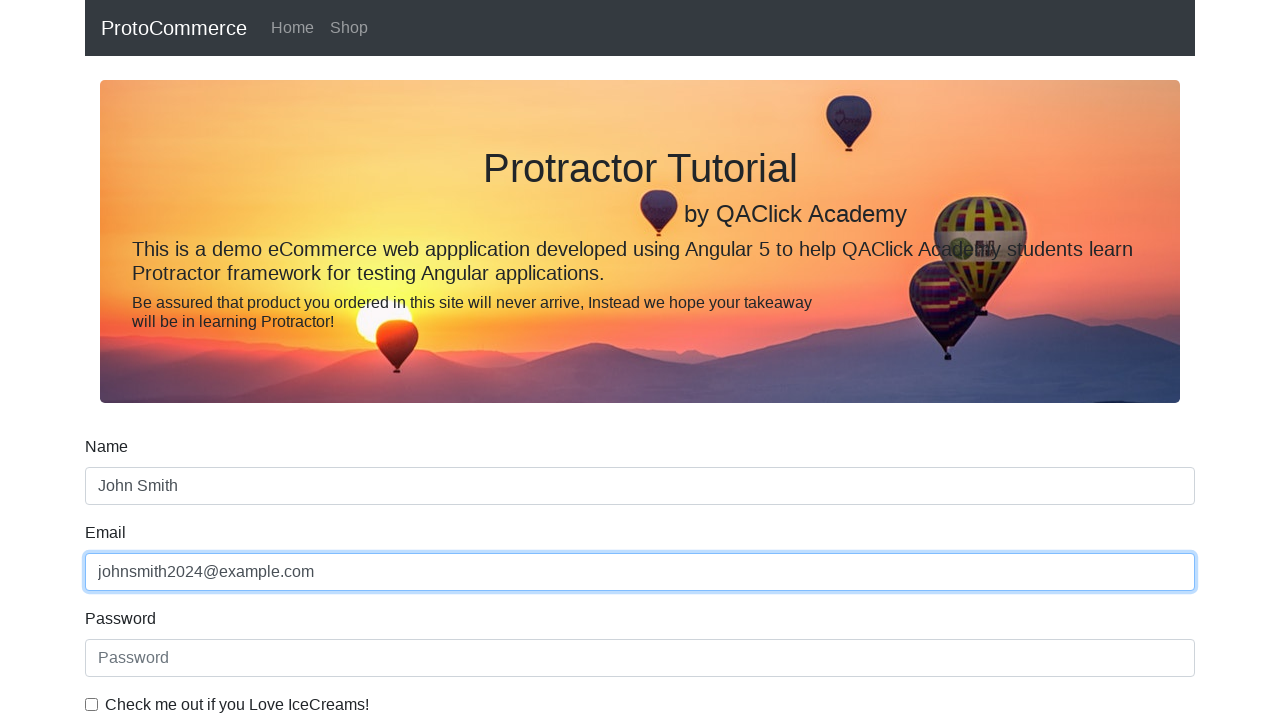

Cleared password field on input#exampleInputPassword1
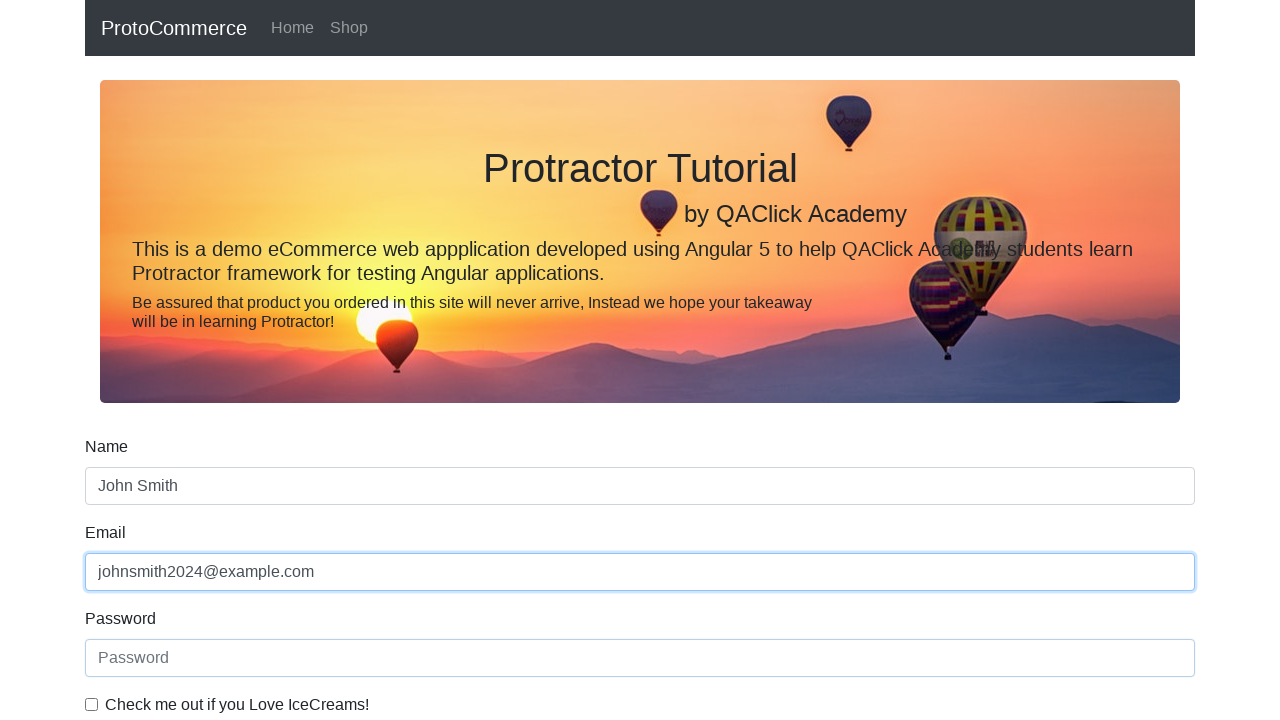

Filled password field with 'SecurePass789' on input#exampleInputPassword1
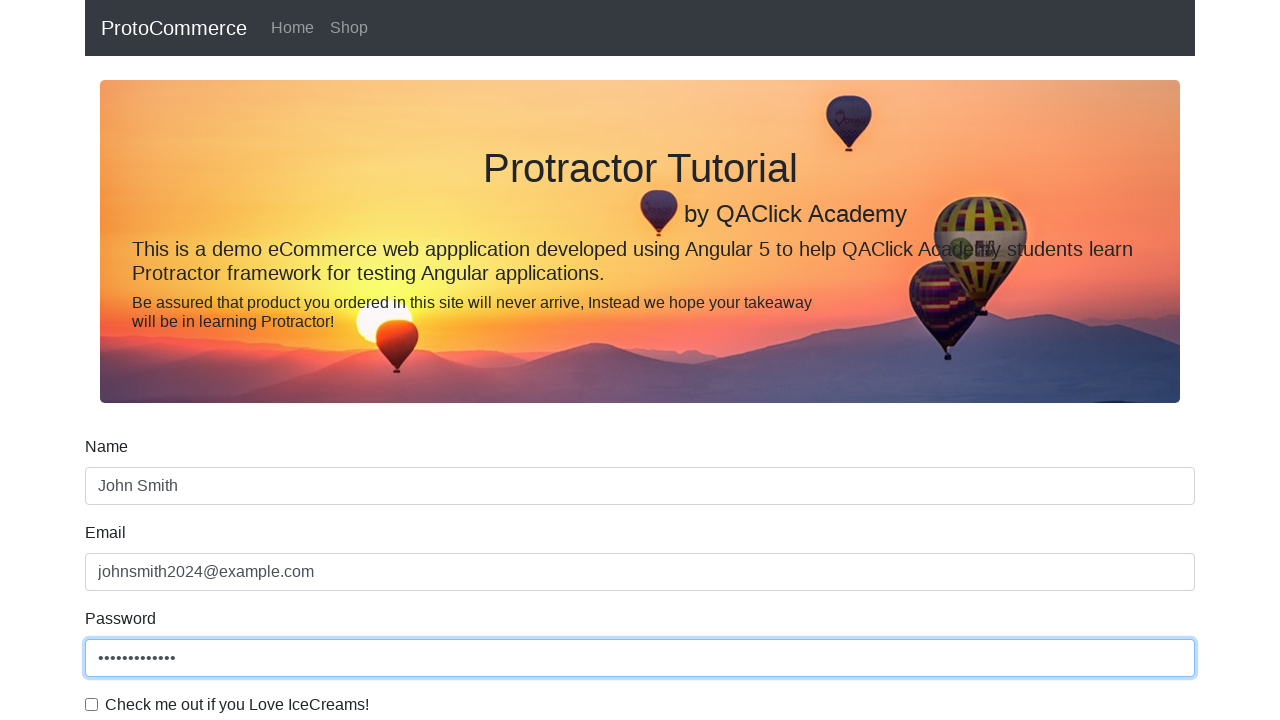

Selected 'Male' from gender dropdown on select#exampleFormControlSelect1
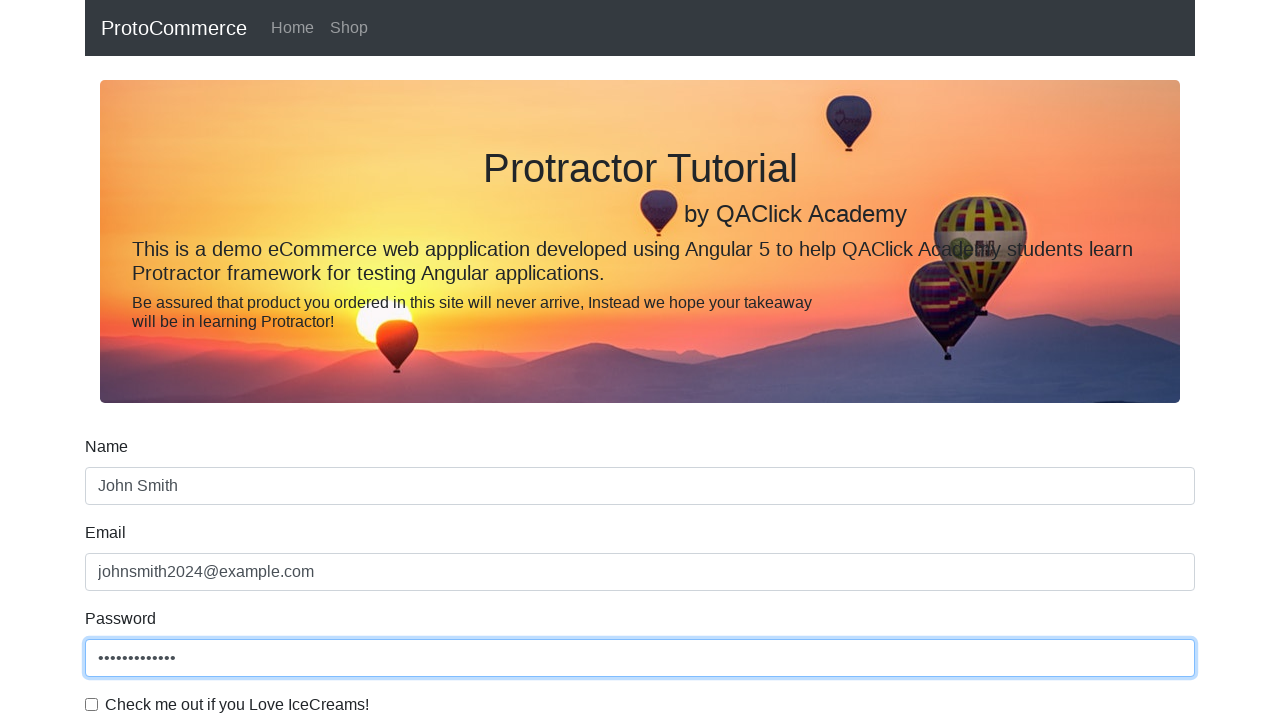

Clicked submit button at (123, 491) on input.btn.btn-success
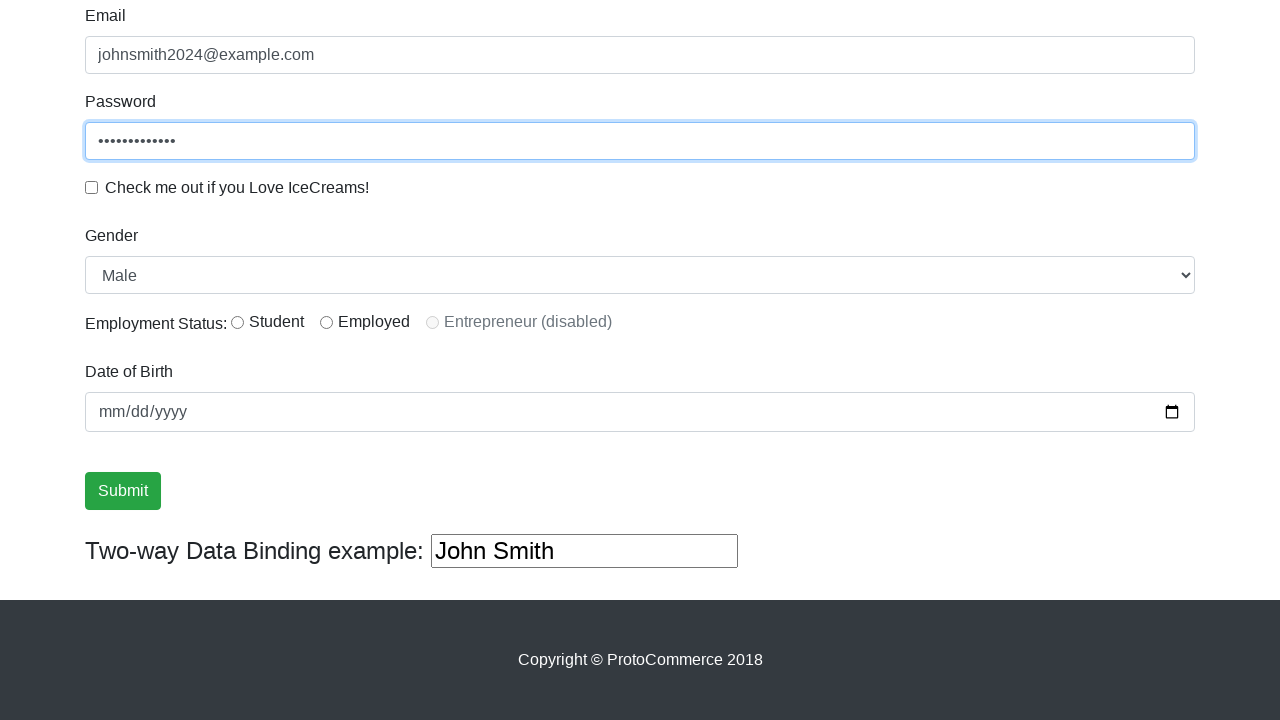

Success message appeared confirming form submission
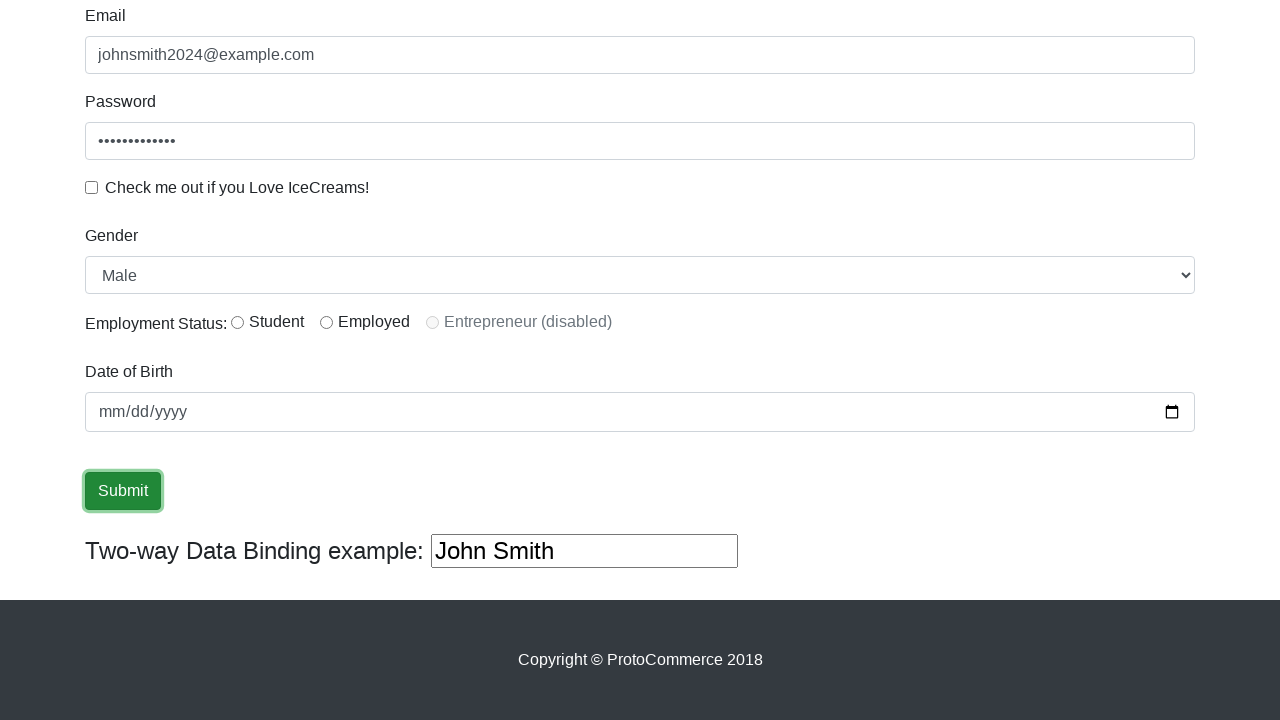

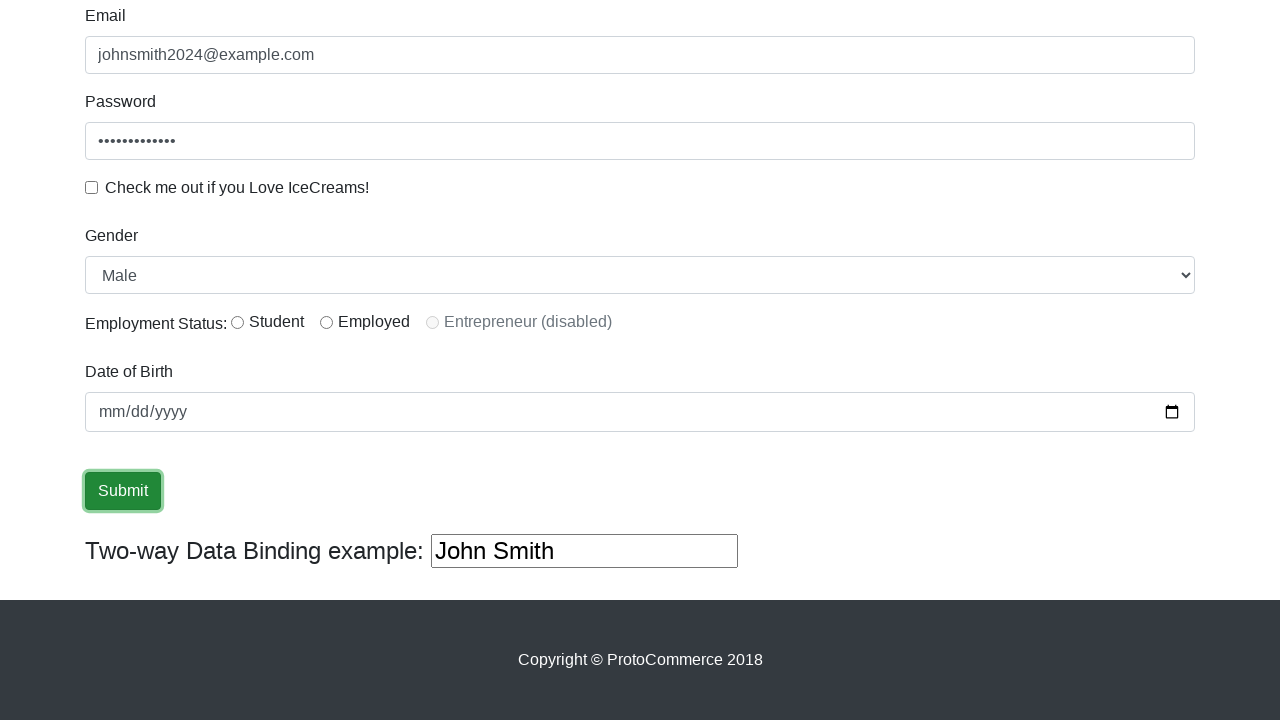